Tests setting specific window dimensions by navigating to CVS website with custom viewport size, then maximizing and resetting

Starting URL: https://www.cvs.com/

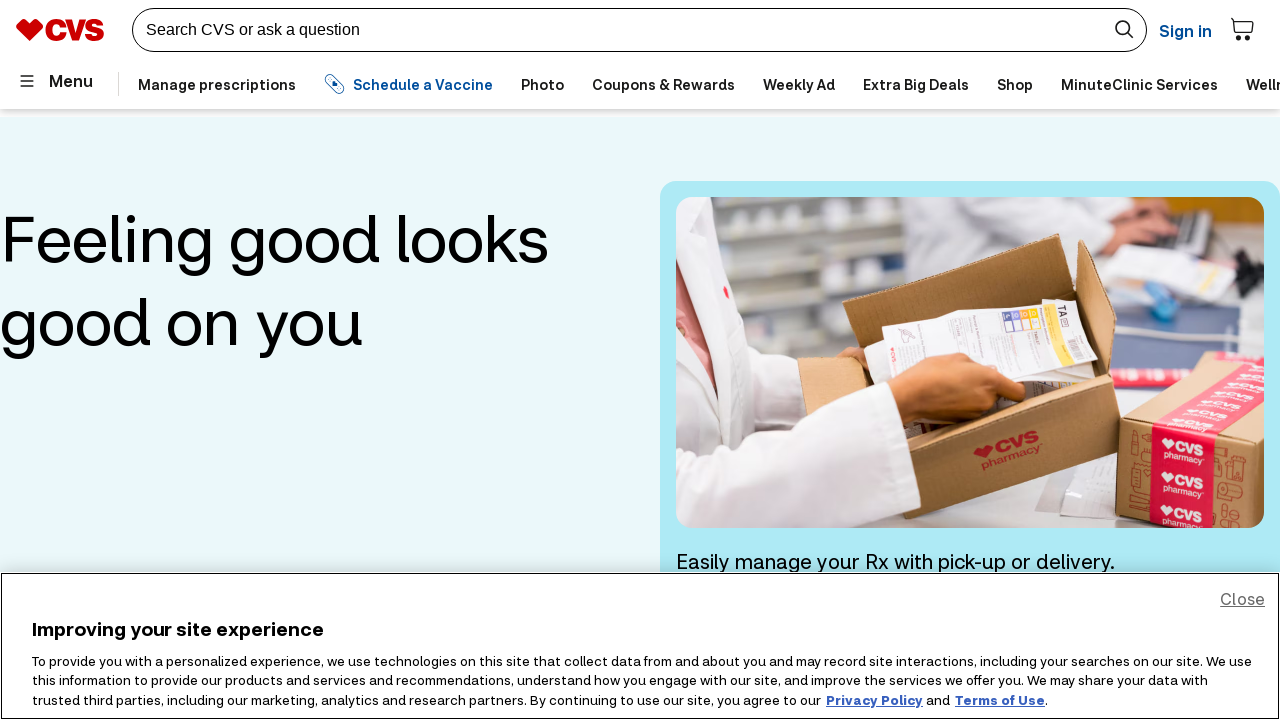

Set viewport size to 800x500
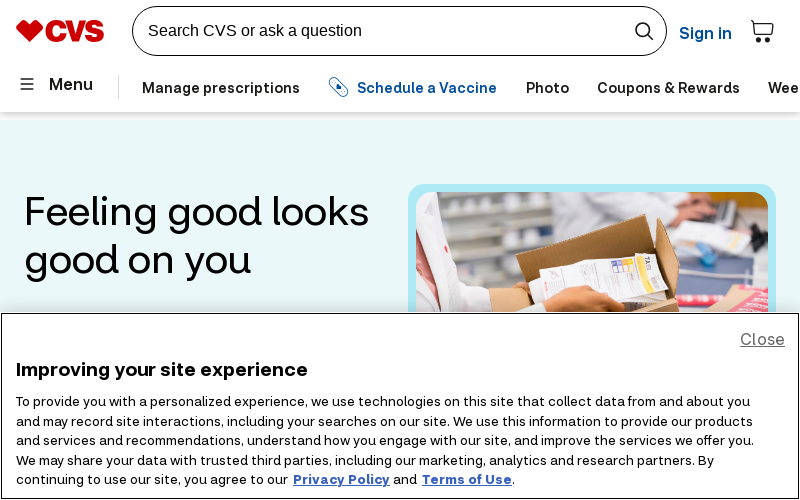

Cleared browser cookies
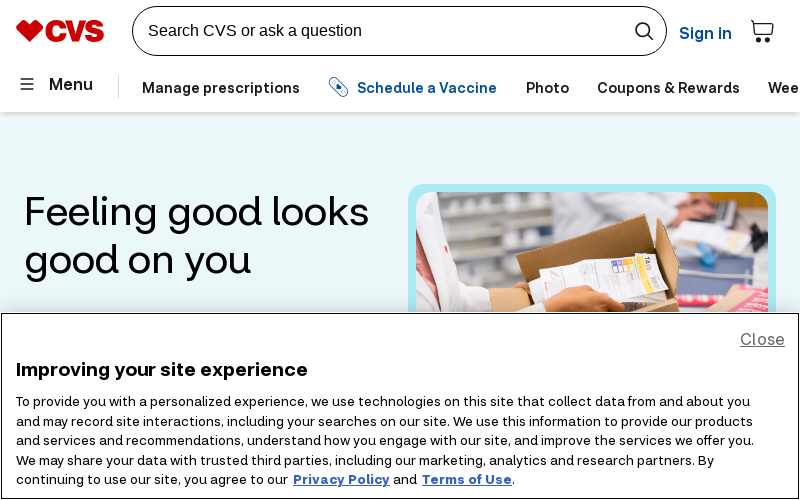

Page DOM content loaded
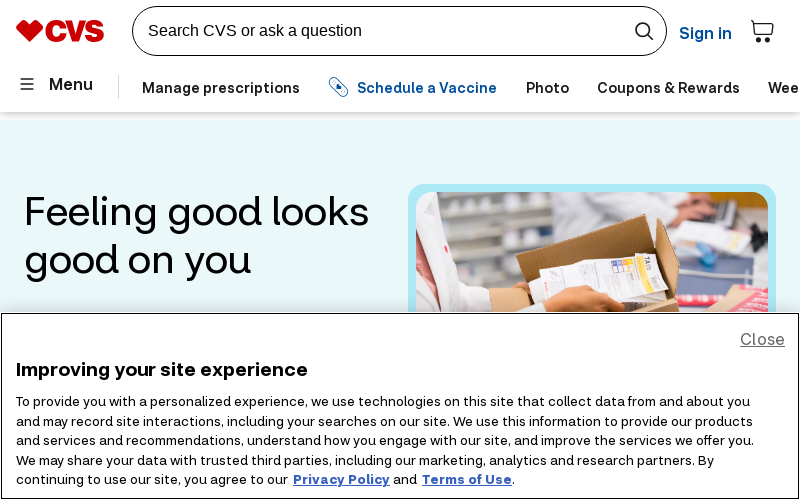

Retrieved viewport size: {'width': 800, 'height': 500}
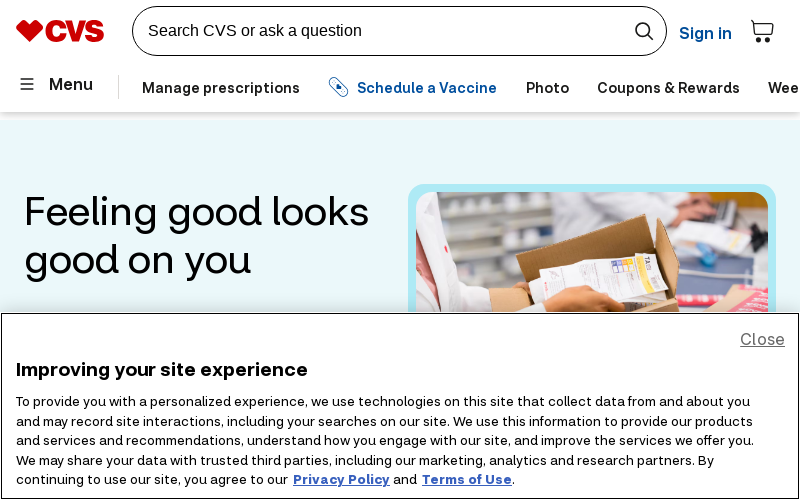

Set viewport size to 1920x1080 (maximized)
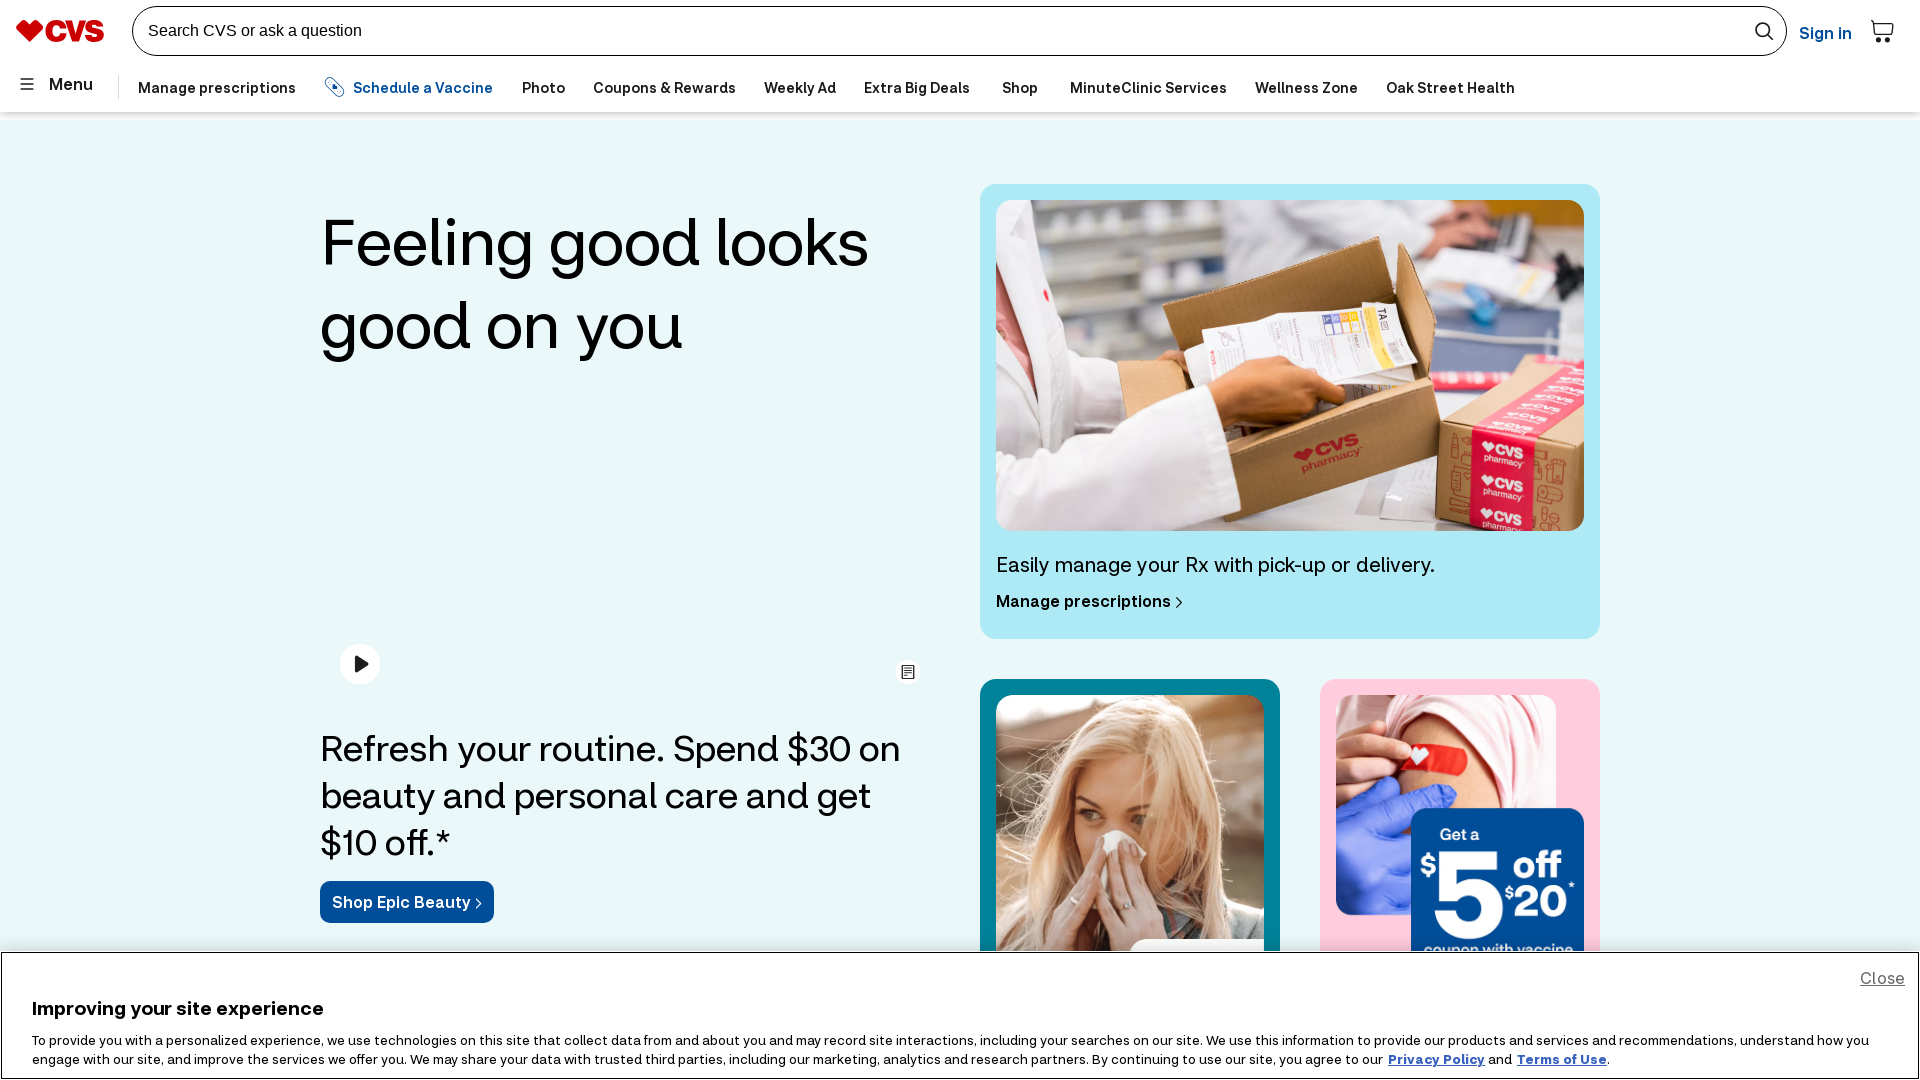

Reset viewport size to 800x500
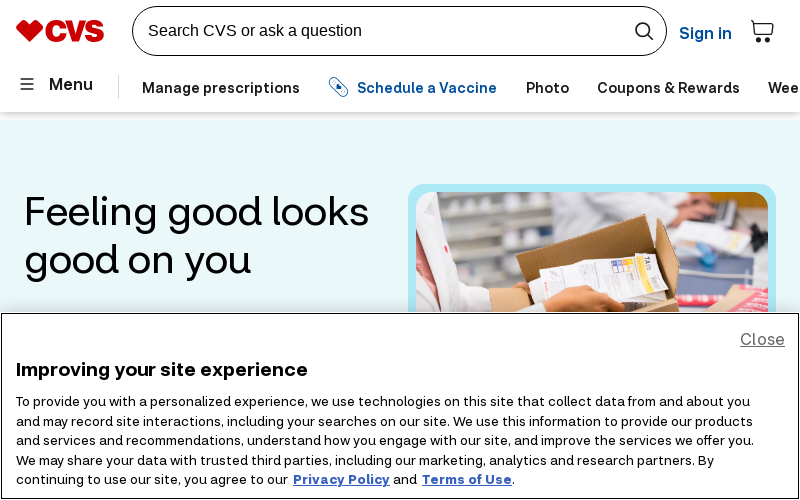

Retrieved viewport size again: {'width': 800, 'height': 500}
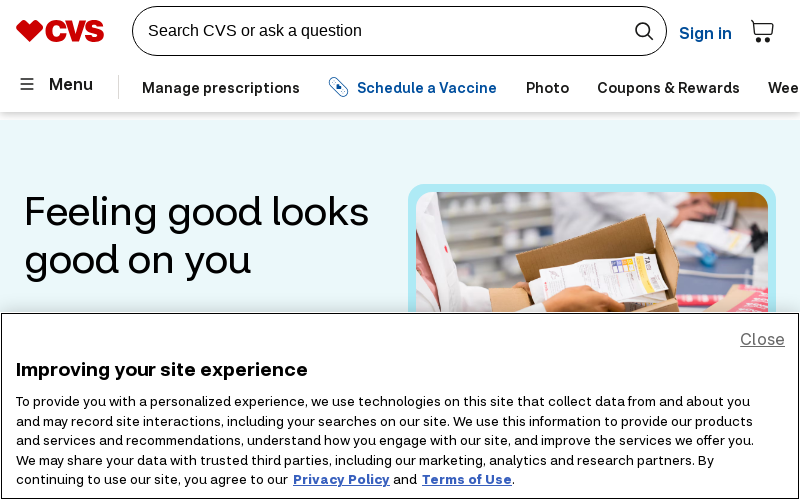

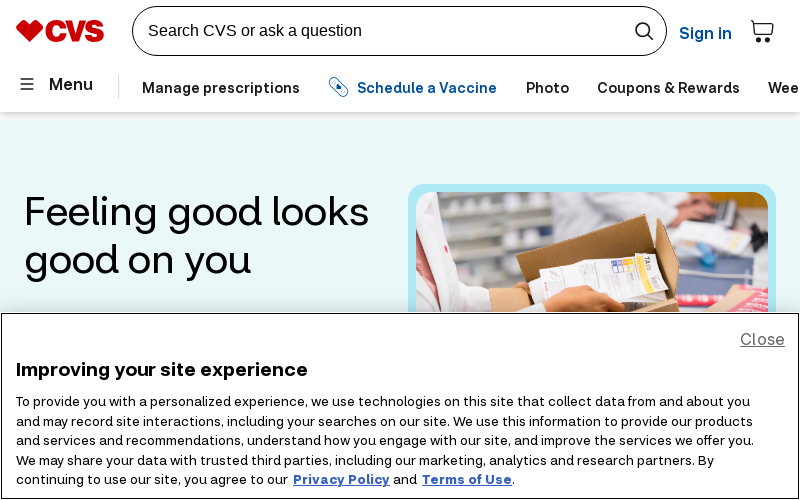